Tests that a saved change to an employee's name persists after switching between employees

Starting URL: https://devmountain-qa.github.io/employee-manager/1.2_Version/index.html

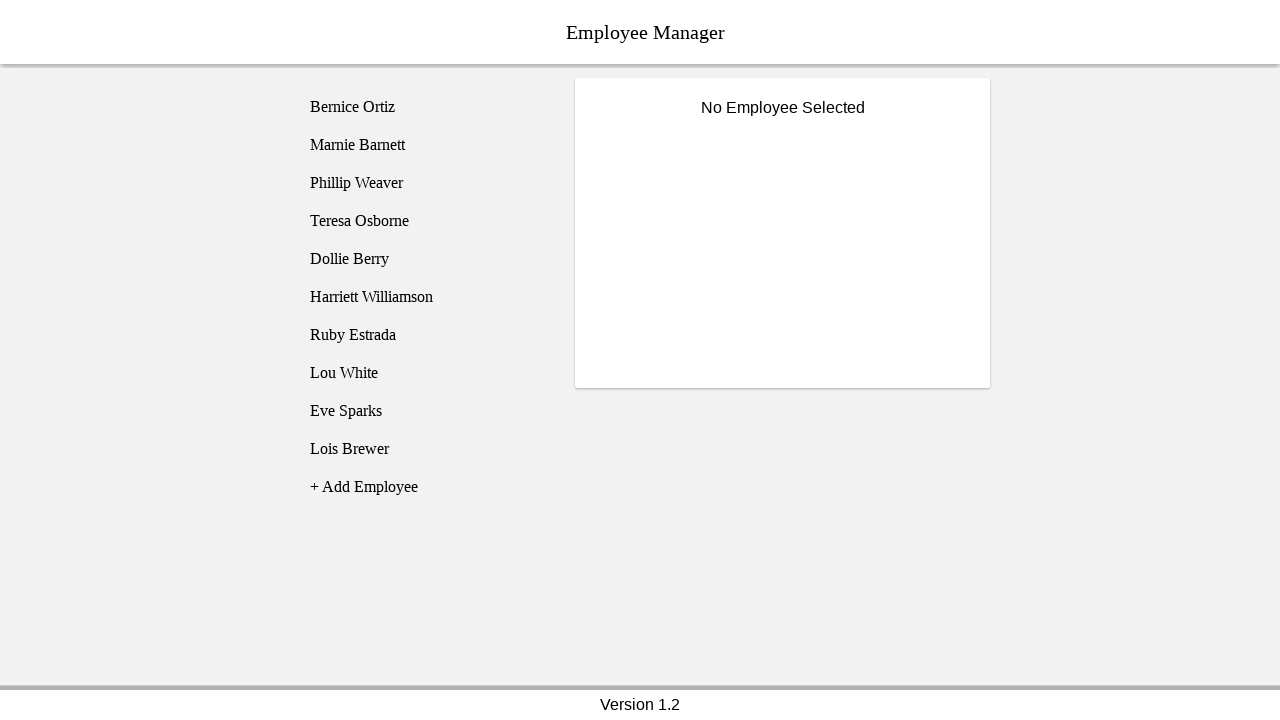

Clicked on Bernice Ortiz employee at (425, 107) on [name='employee1']
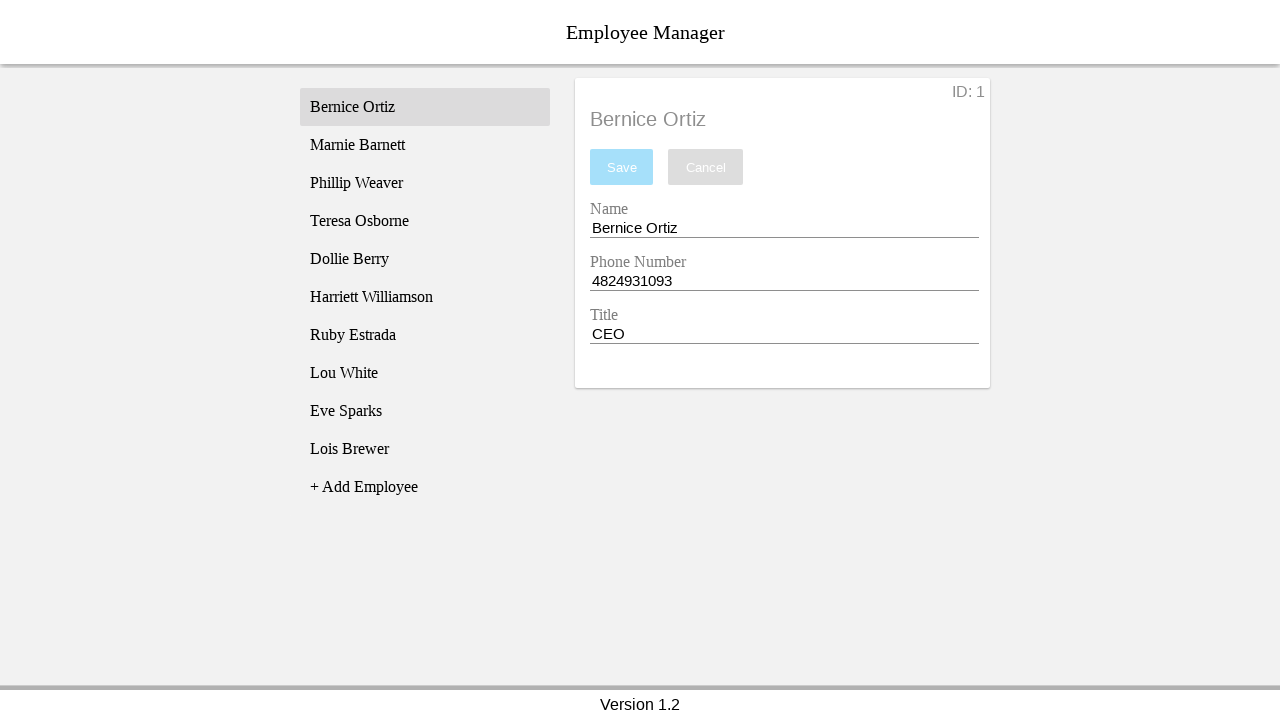

Name input field became visible
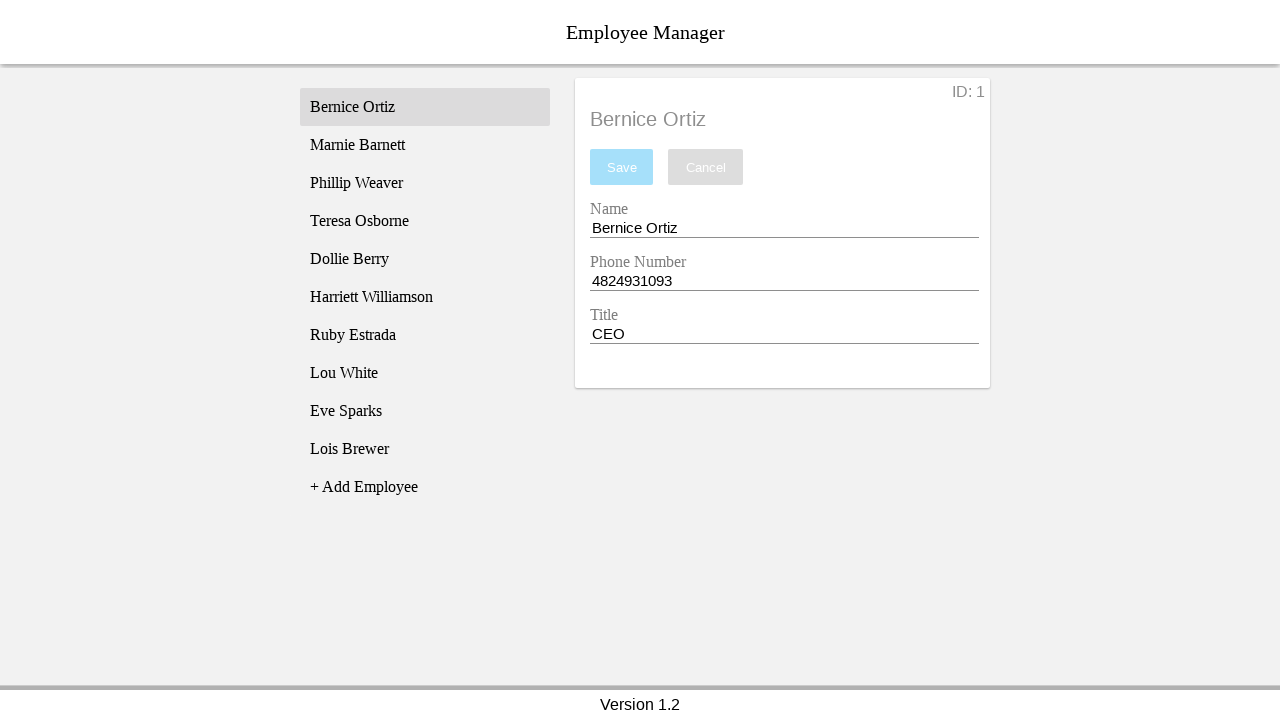

Filled name input with 'Test Name' on [name='nameEntry']
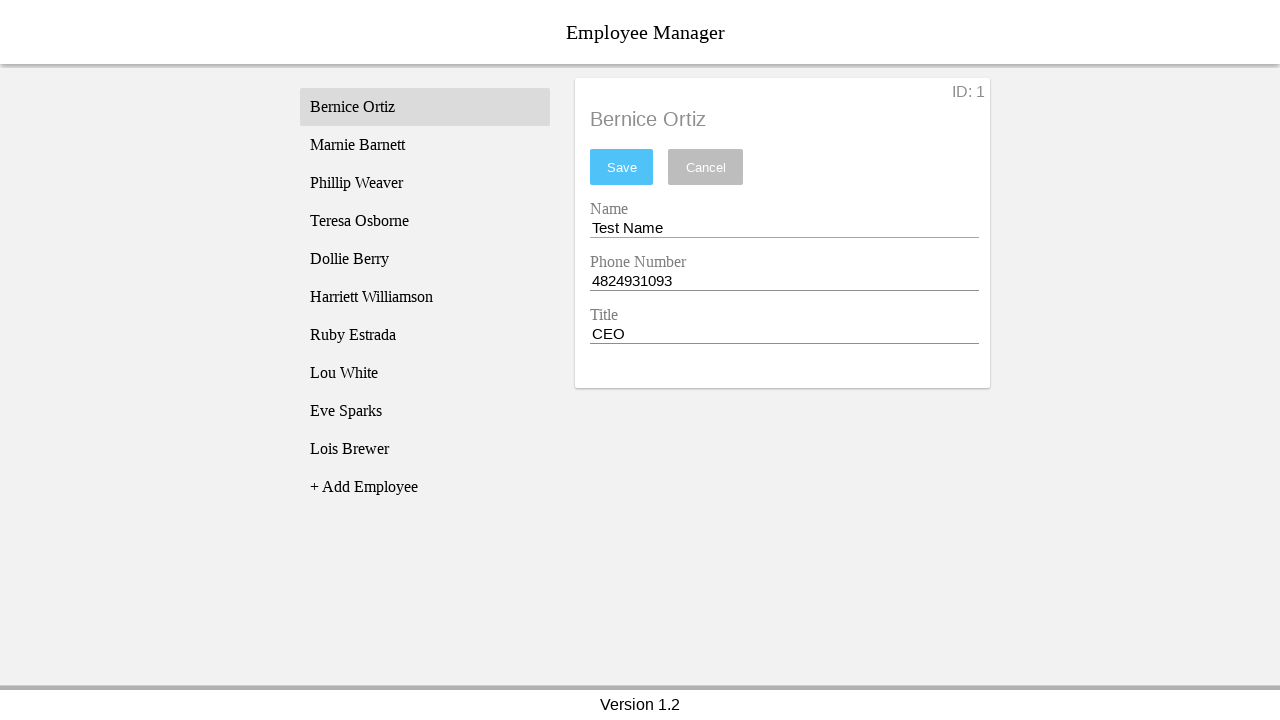

Clicked save button to persist the name change at (622, 167) on #saveBtn
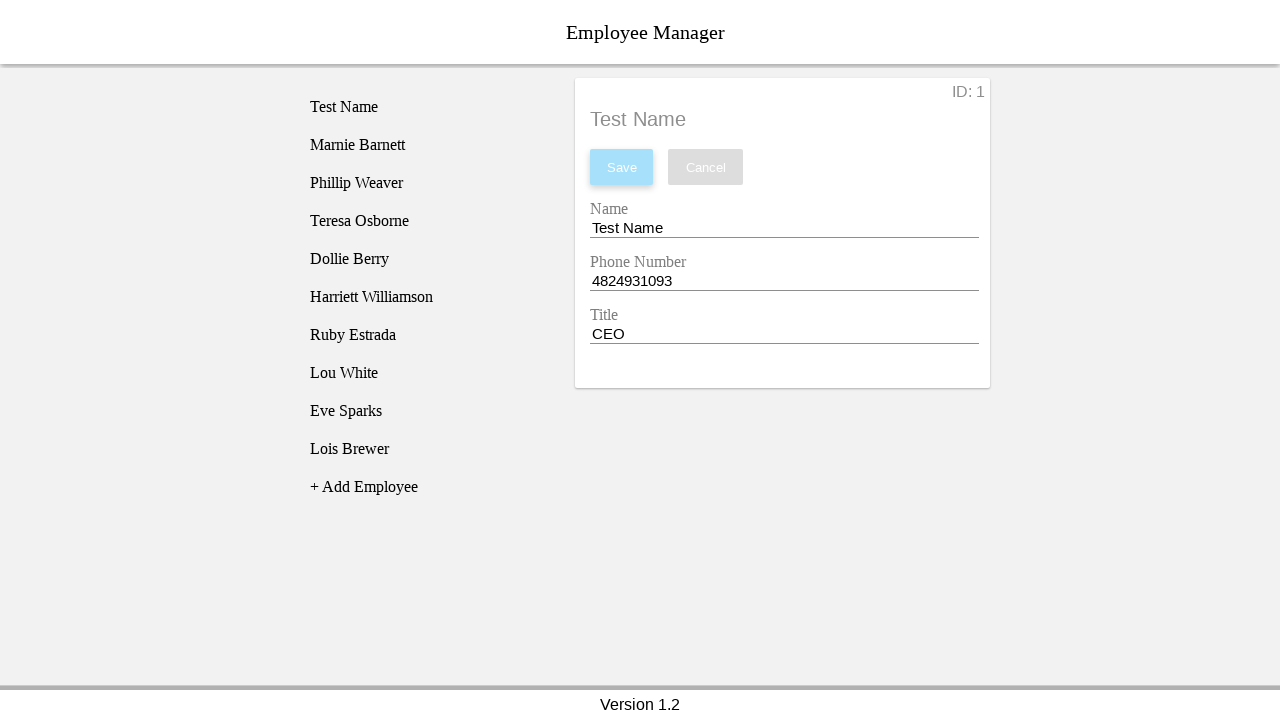

Clicked on Phillip Weaver employee at (425, 183) on [name='employee3']
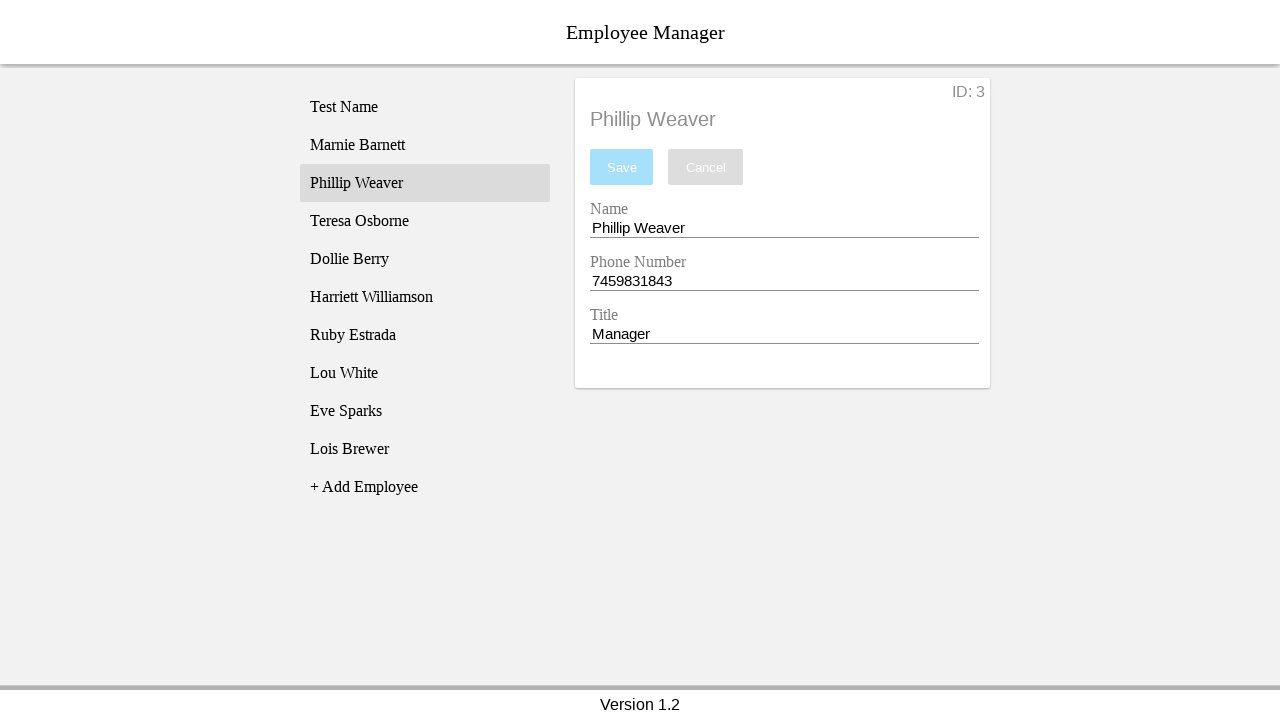

Phillip's name displayed in employee title
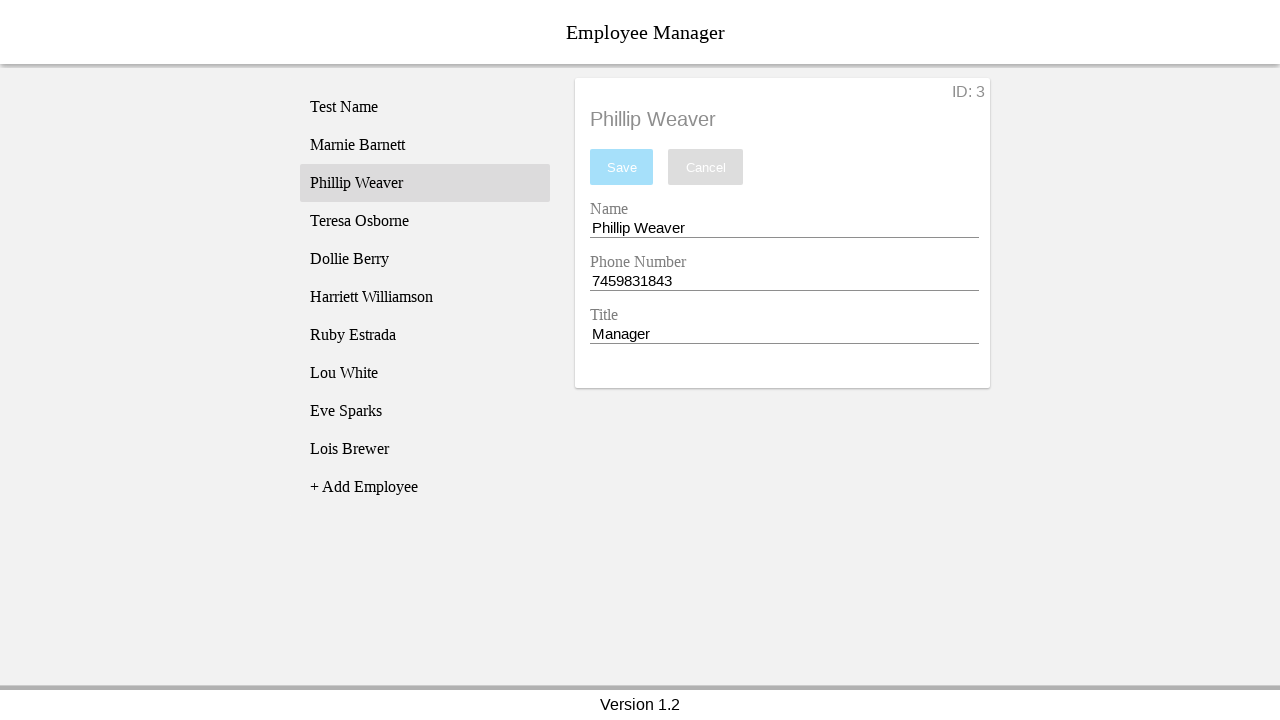

Clicked back on Bernice Ortiz to verify saved change persists at (425, 107) on [name='employee1']
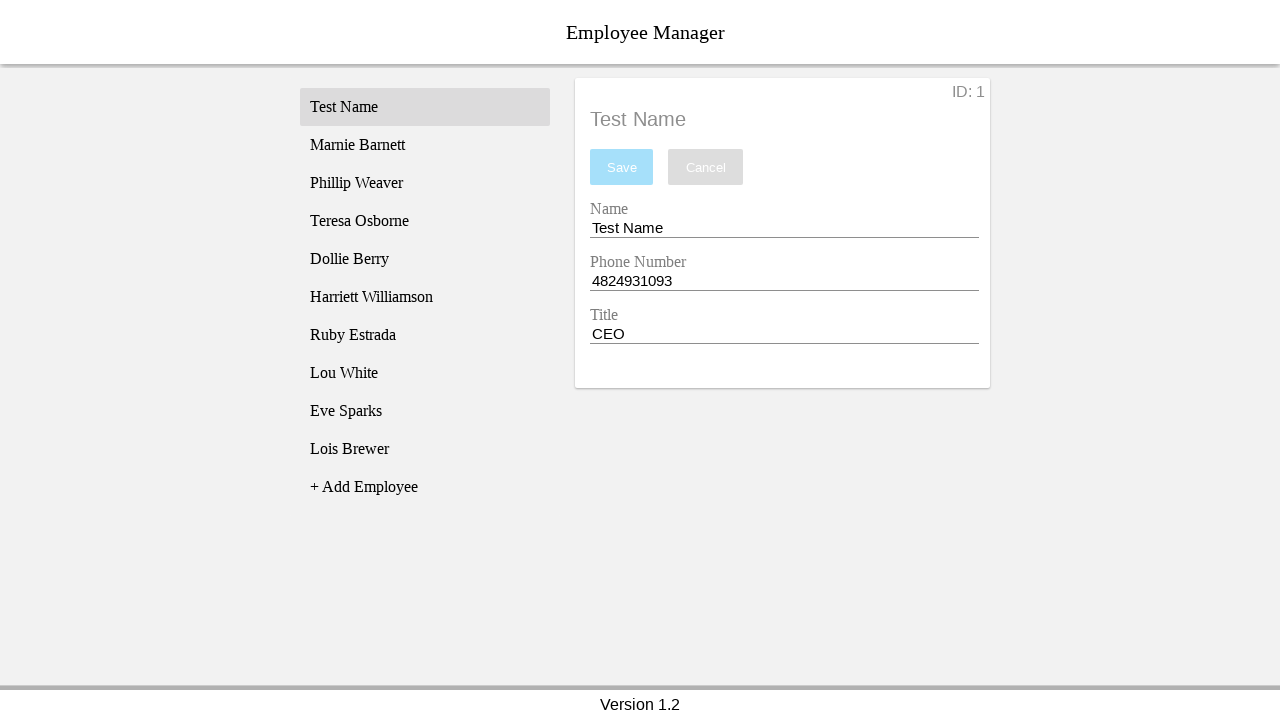

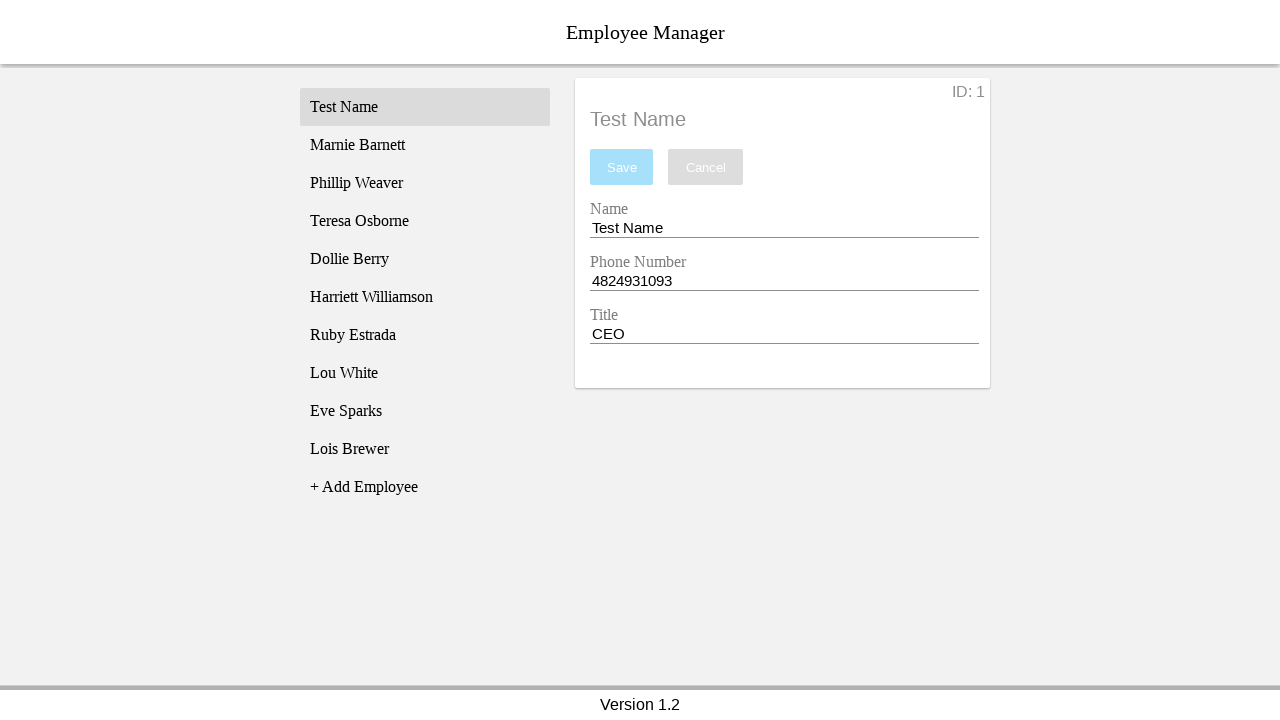